Tests JavaScript alert and confirm dialog handling on an automation practice page

Starting URL: https://rahulshettyacademy.com/AutomationPractice/

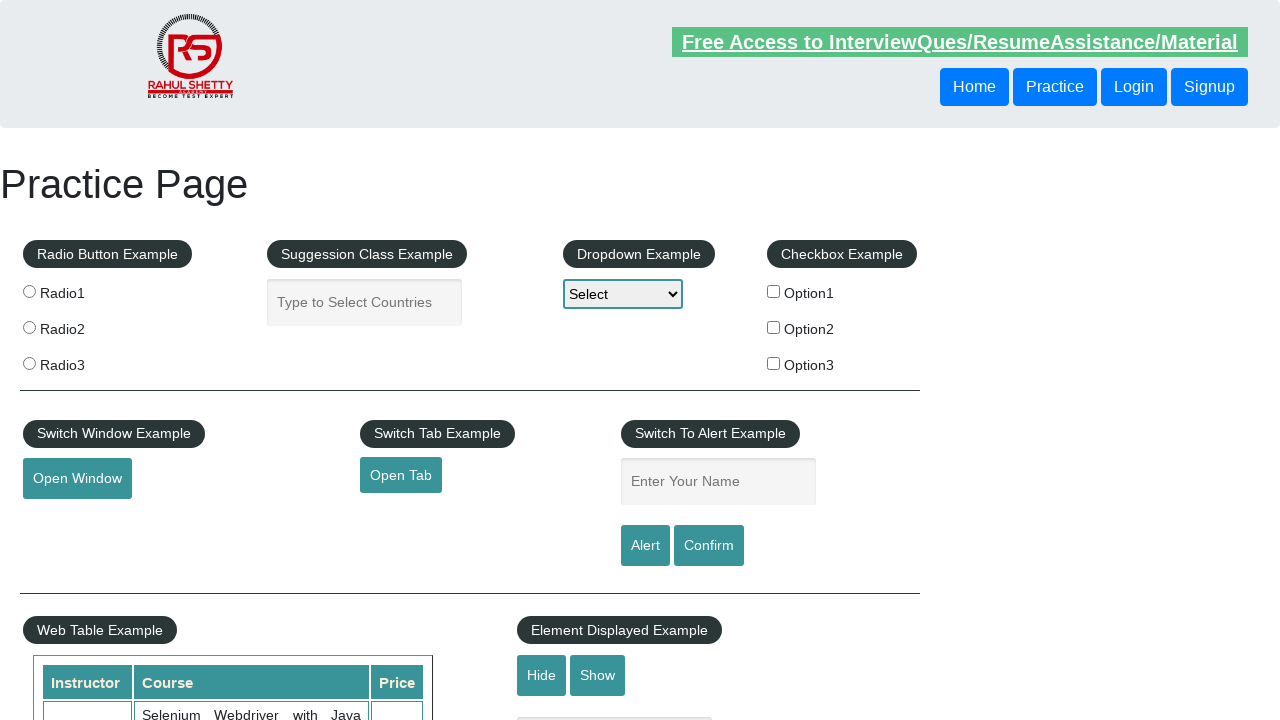

Clicked alert button at (645, 546) on input#alertbtn
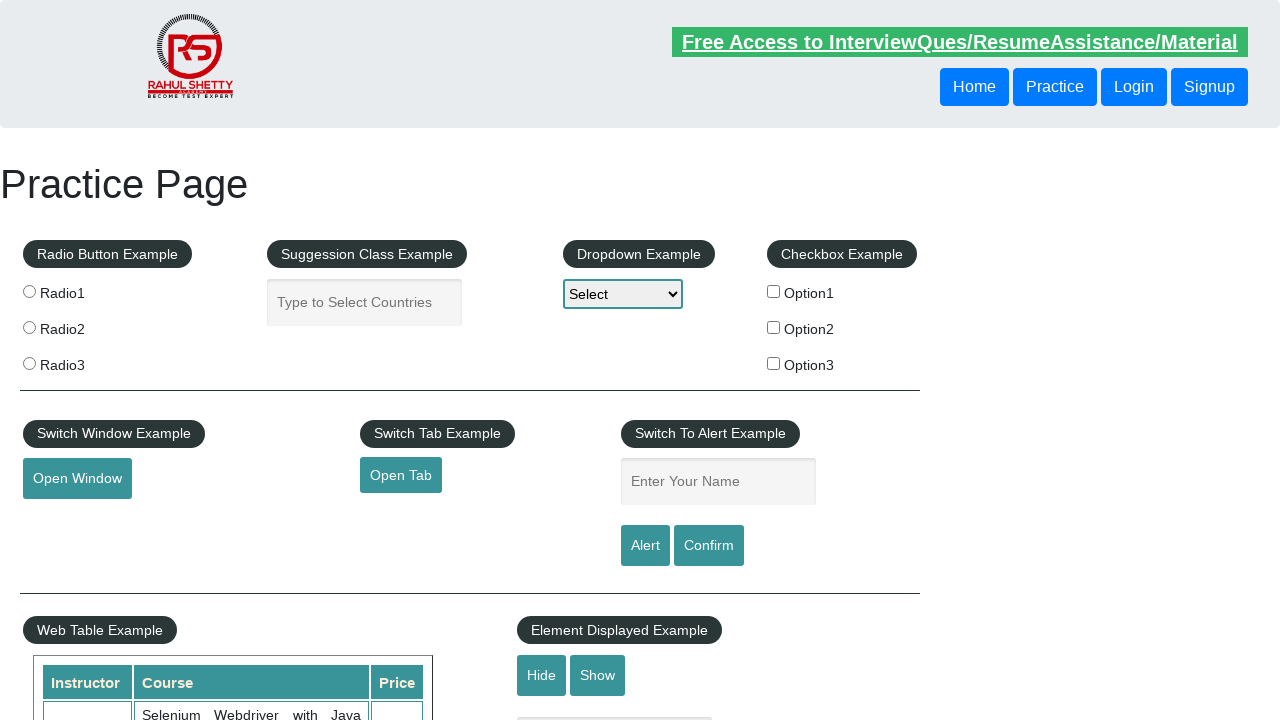

Waited 1000ms for alert to appear
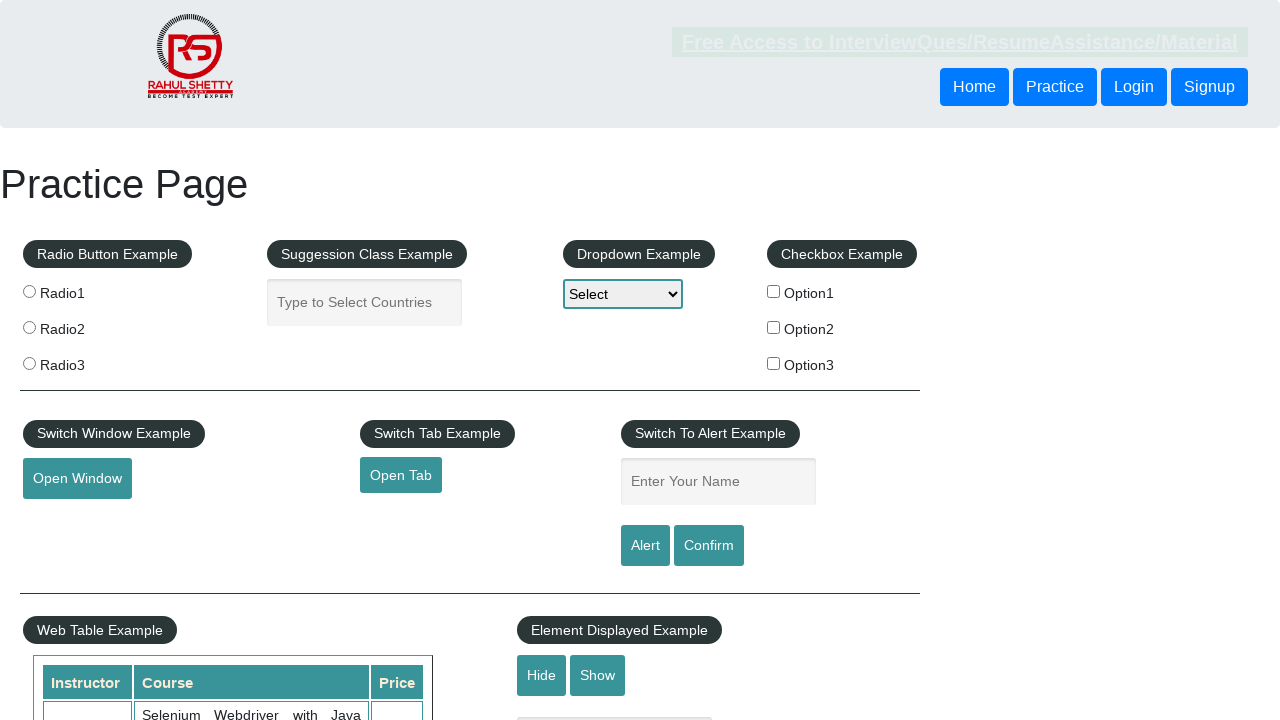

Set up dialog handler to accept alerts
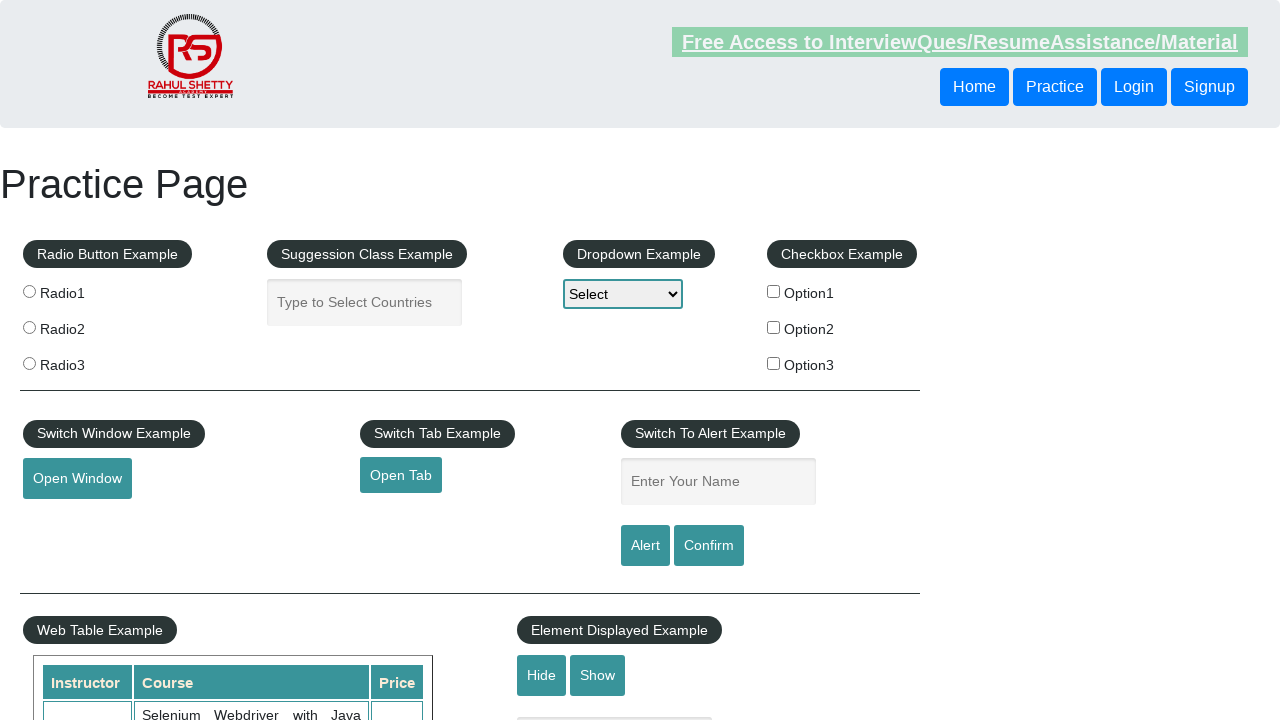

Clicked confirm button at (709, 546) on input#confirmbtn
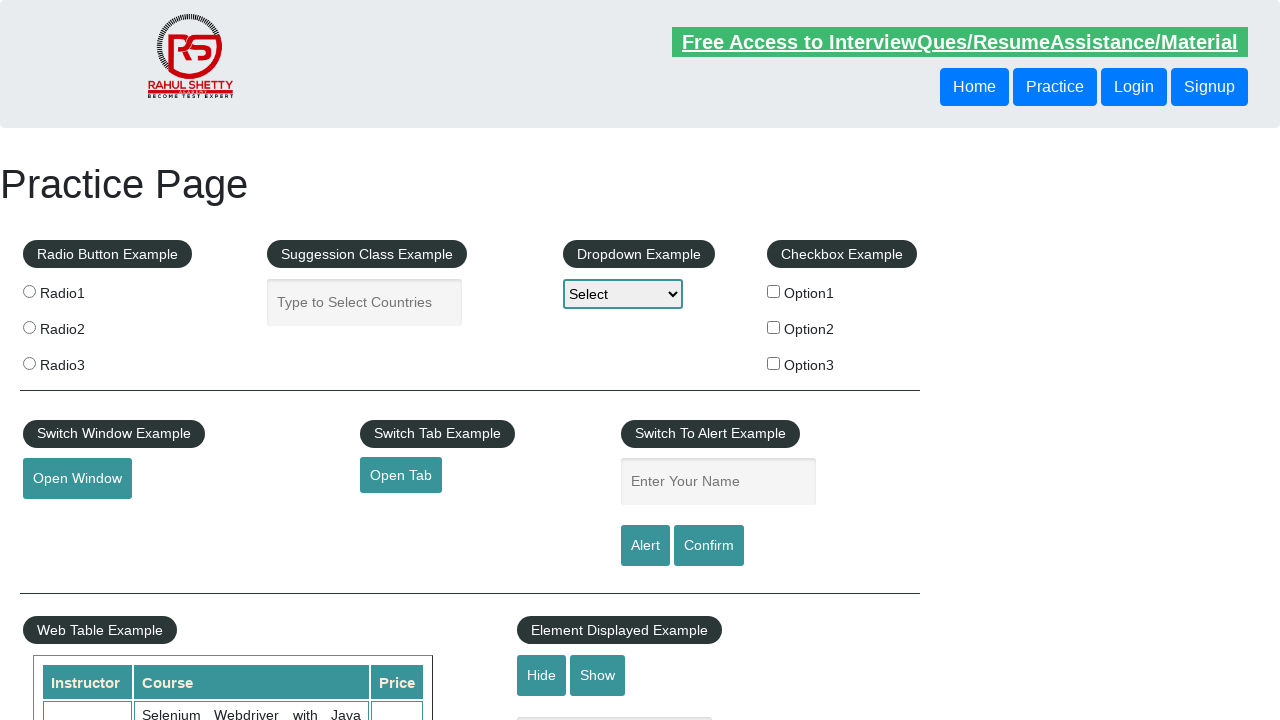

Set up dialog handler to dismiss confirm dialogs
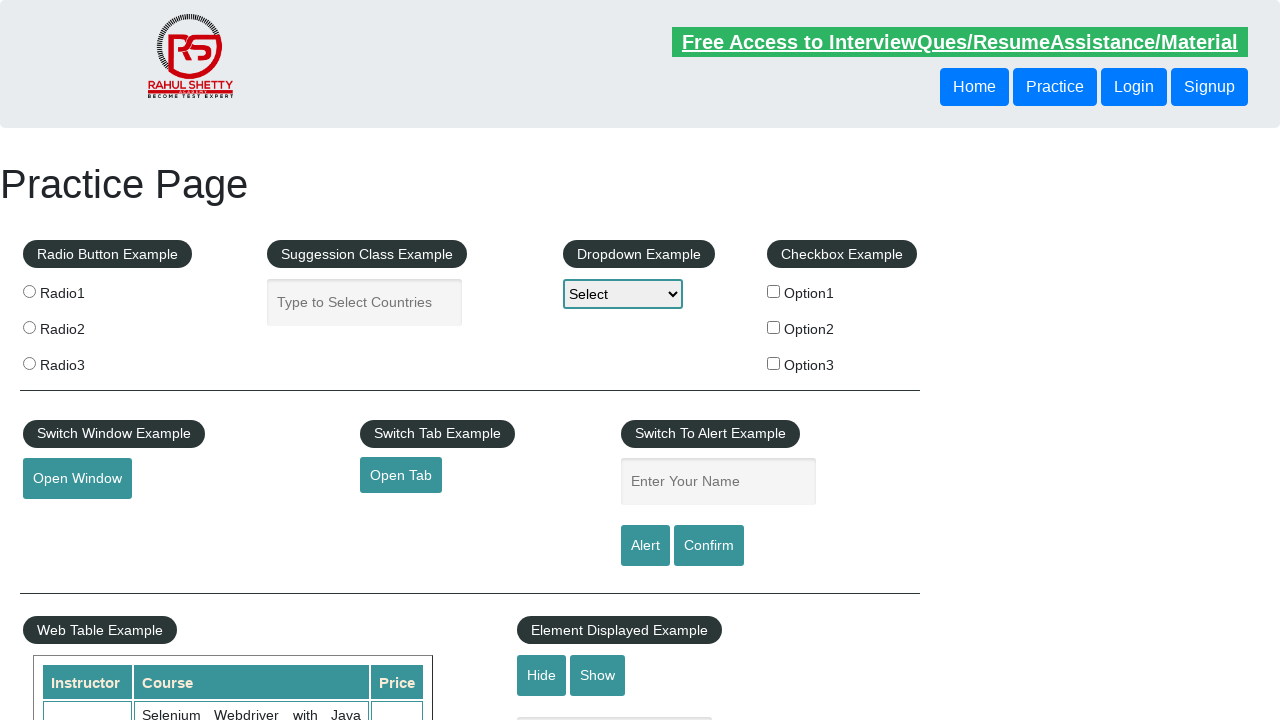

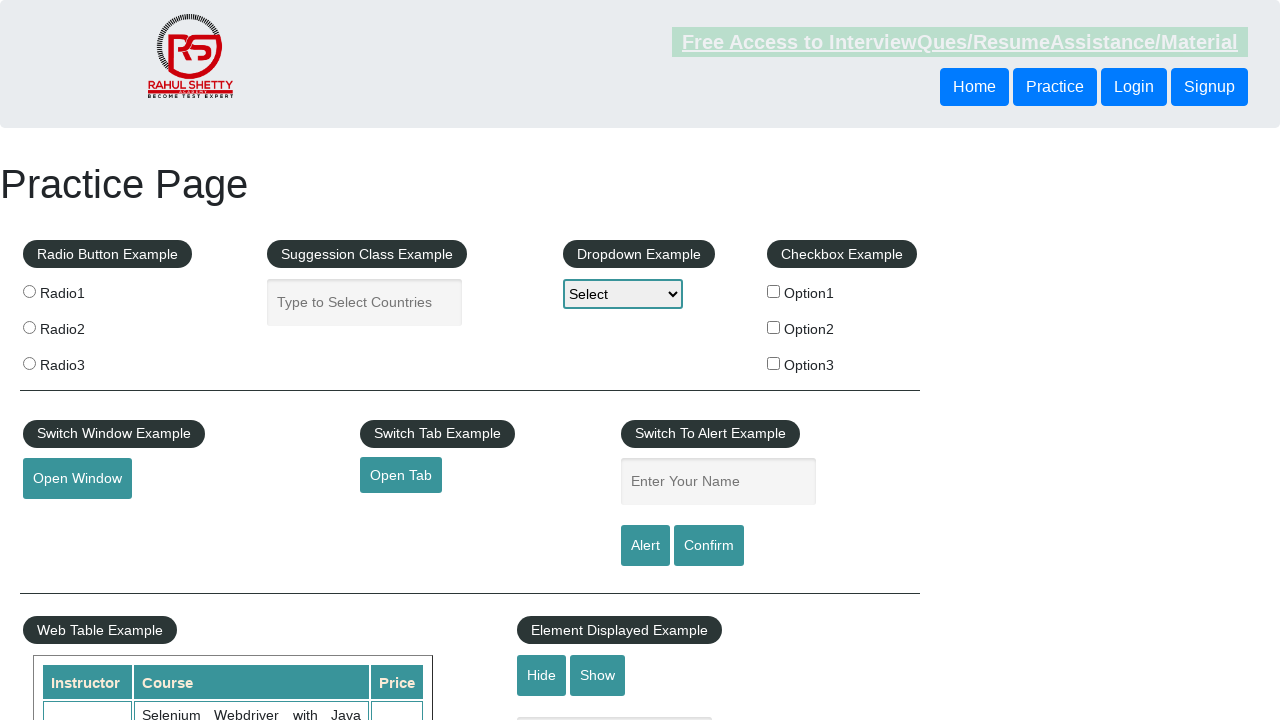